Navigates to the Demo Tables section and interacts with the EMPLOYEE BASIC INFORMATION table to verify table data is displayed

Starting URL: http://automationbykrishna.com

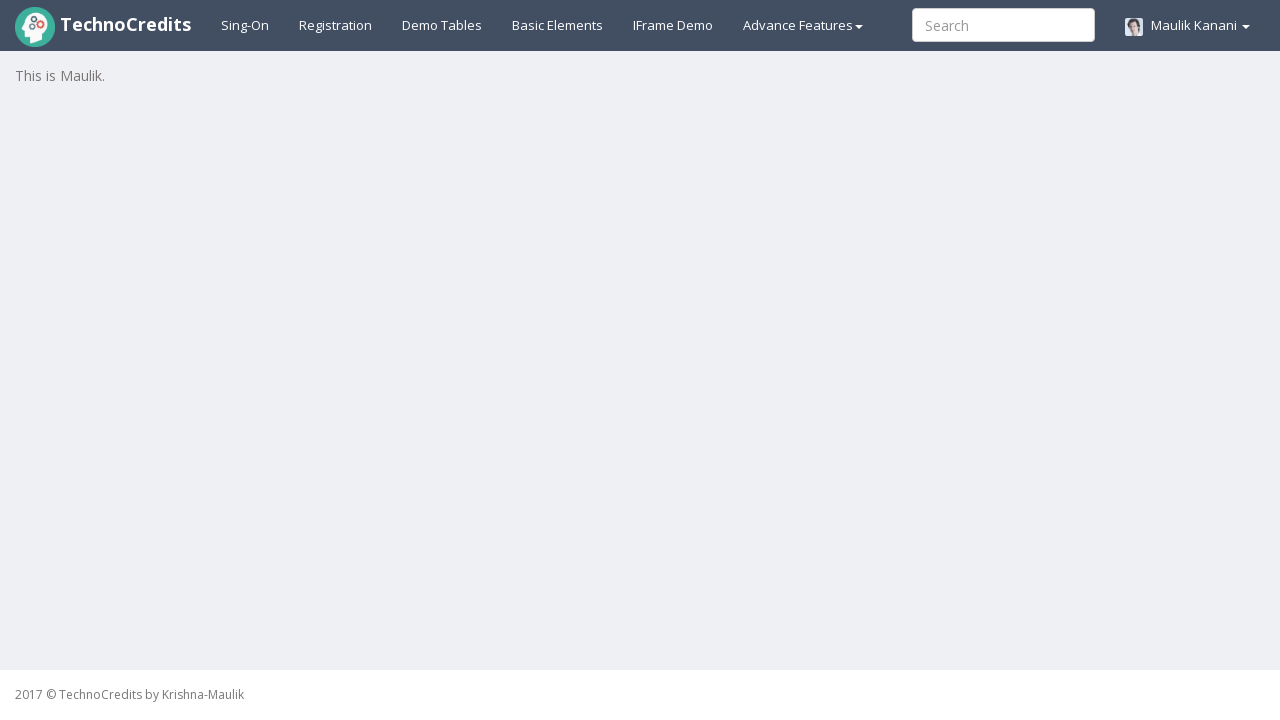

Clicked on Demo Tables link at (442, 25) on a#demotable
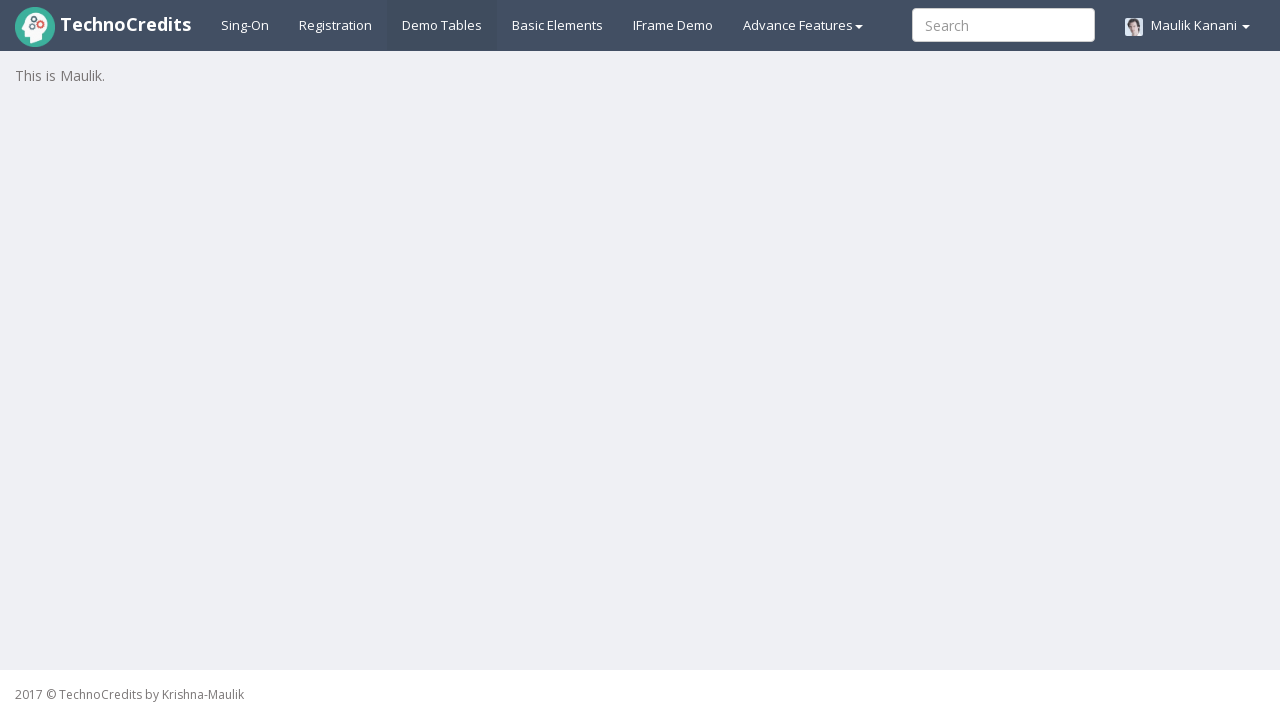

Waited for EMPLOYEE BASIC INFORMATION table to be visible
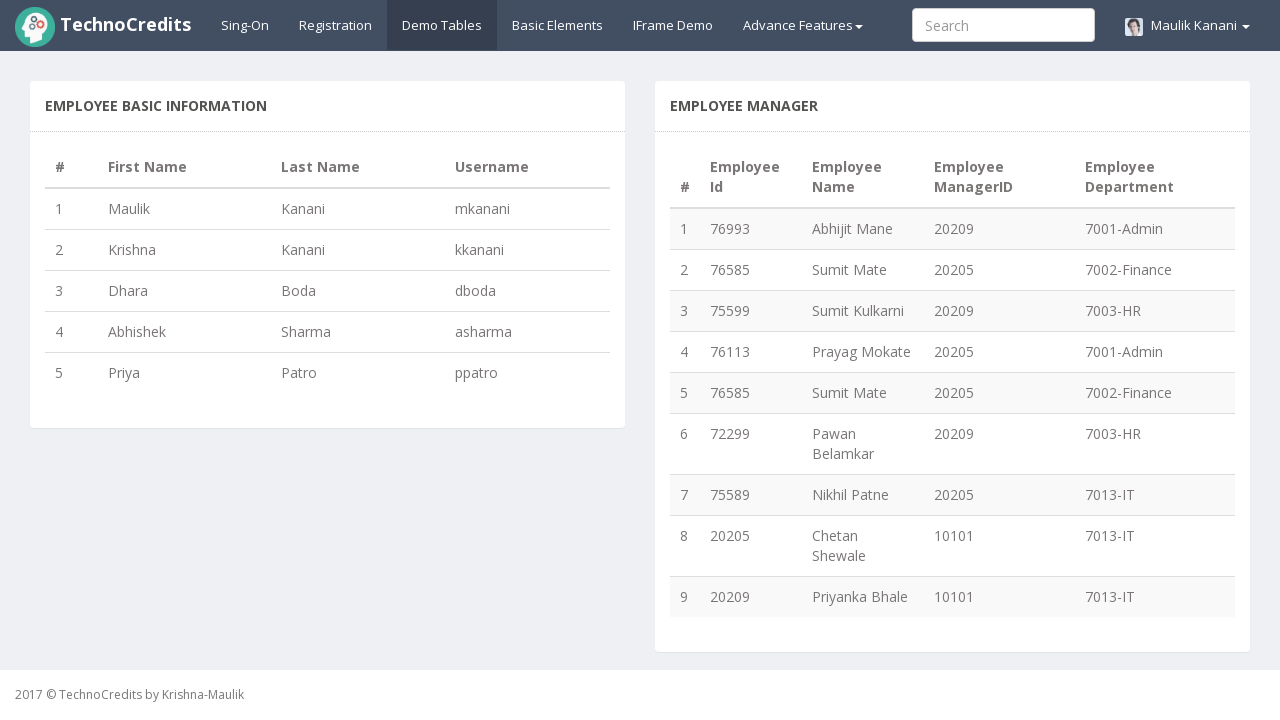

Verified table rows are present in the table
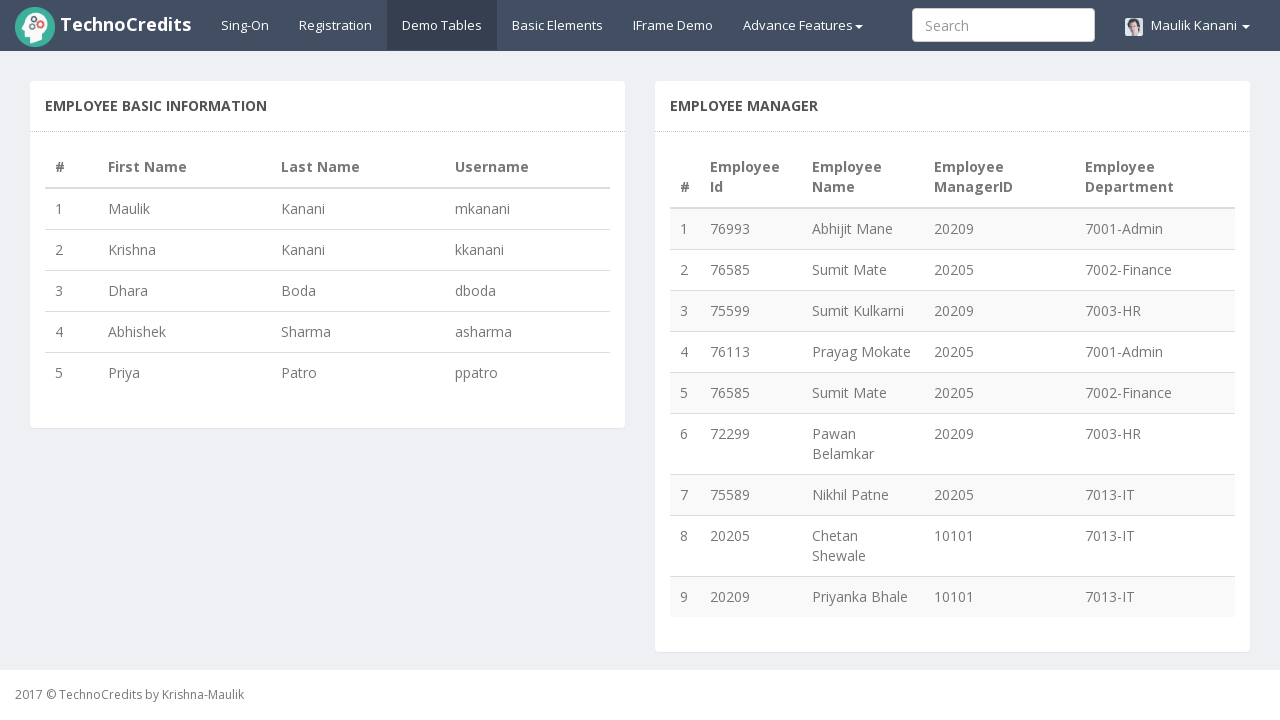

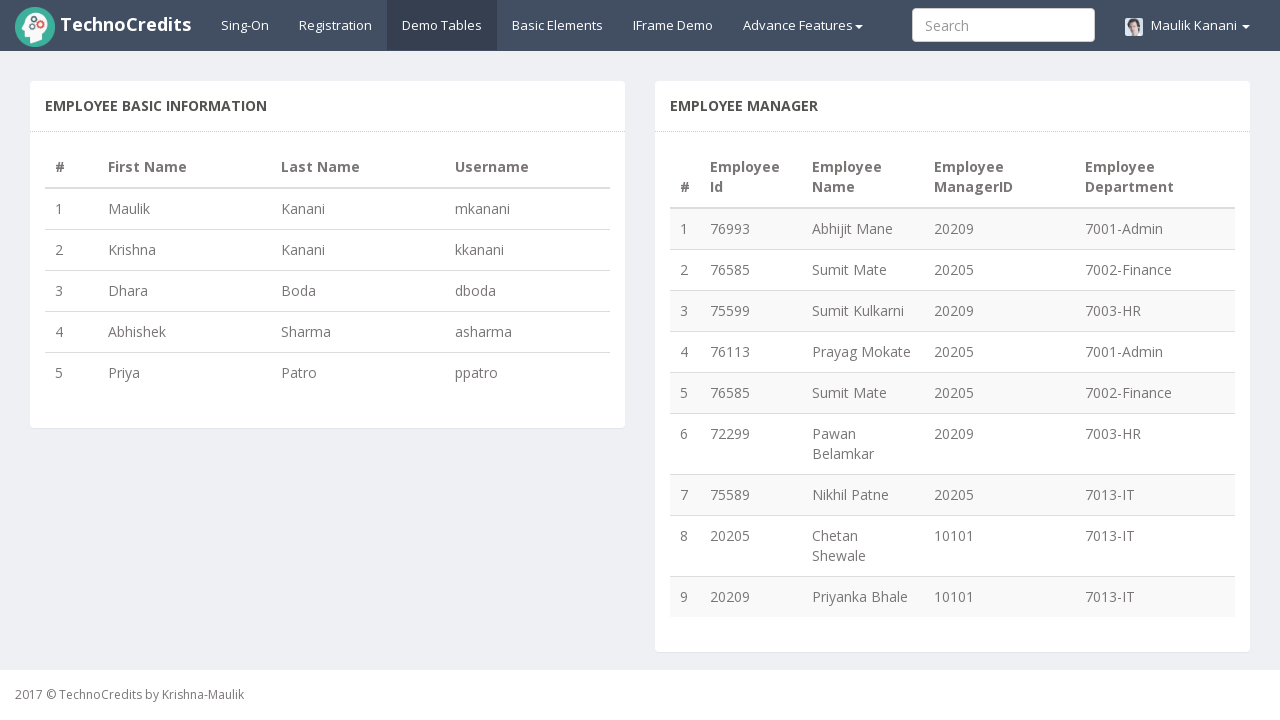